Tests right-click functionality on a button element and verifies the success message appears

Starting URL: https://demoqa.com/buttons

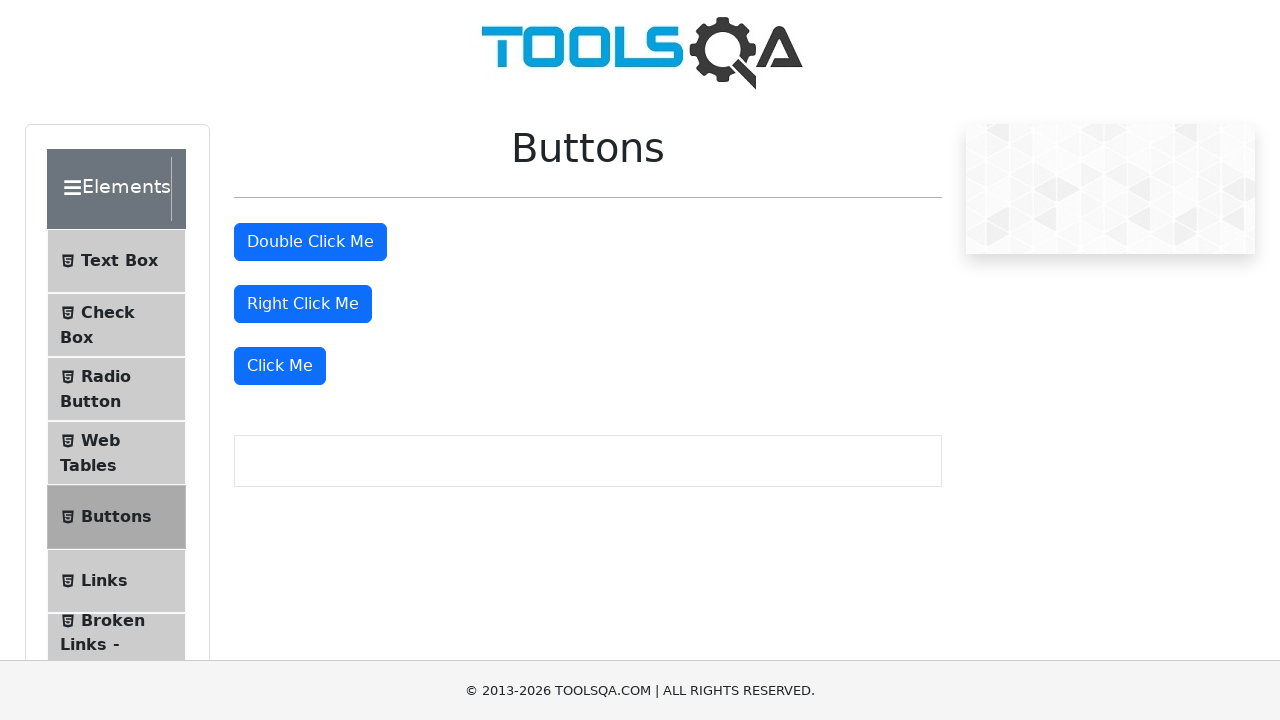

Located the right-click button element
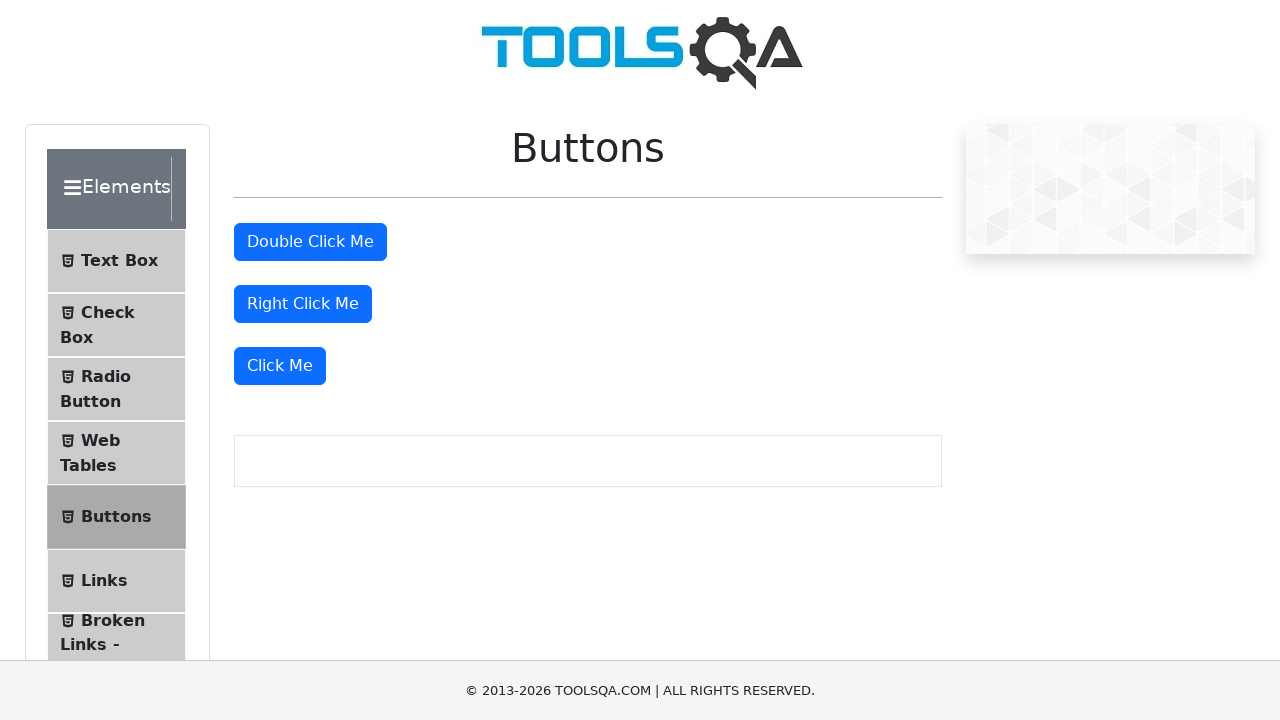

Performed right-click on the button at (303, 304) on #rightClickBtn
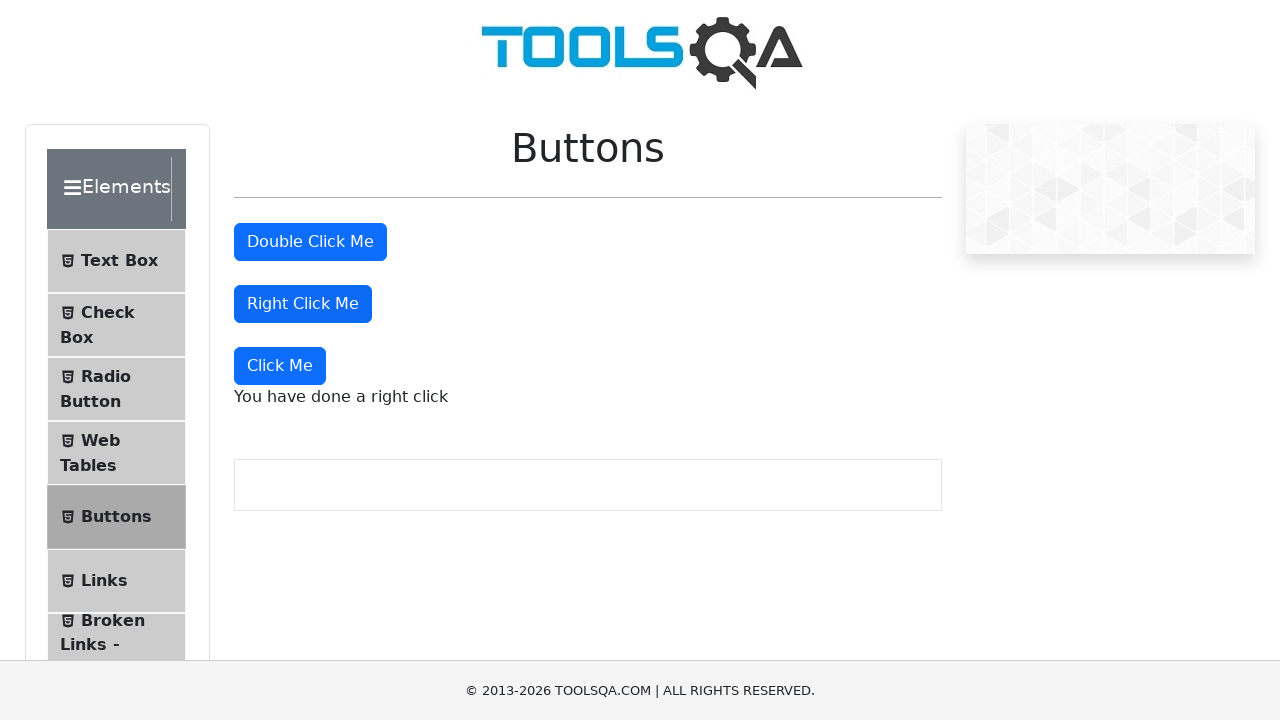

Located the success message element
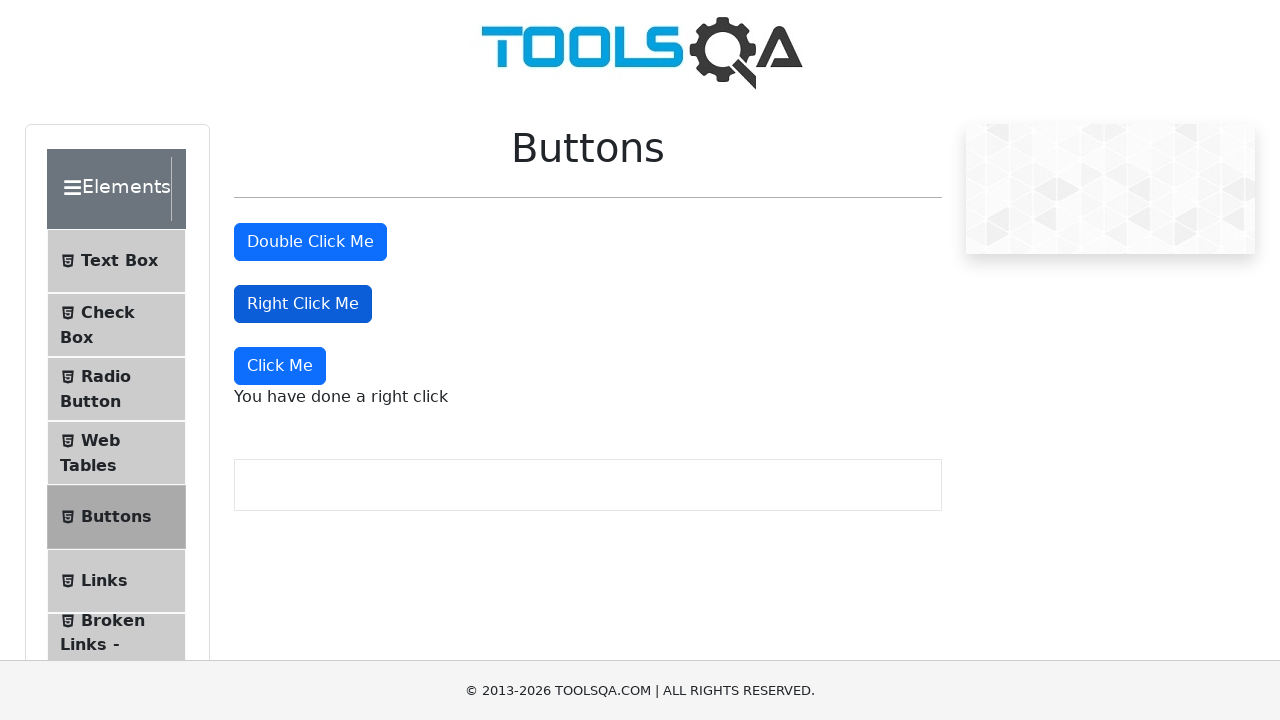

Success message became visible
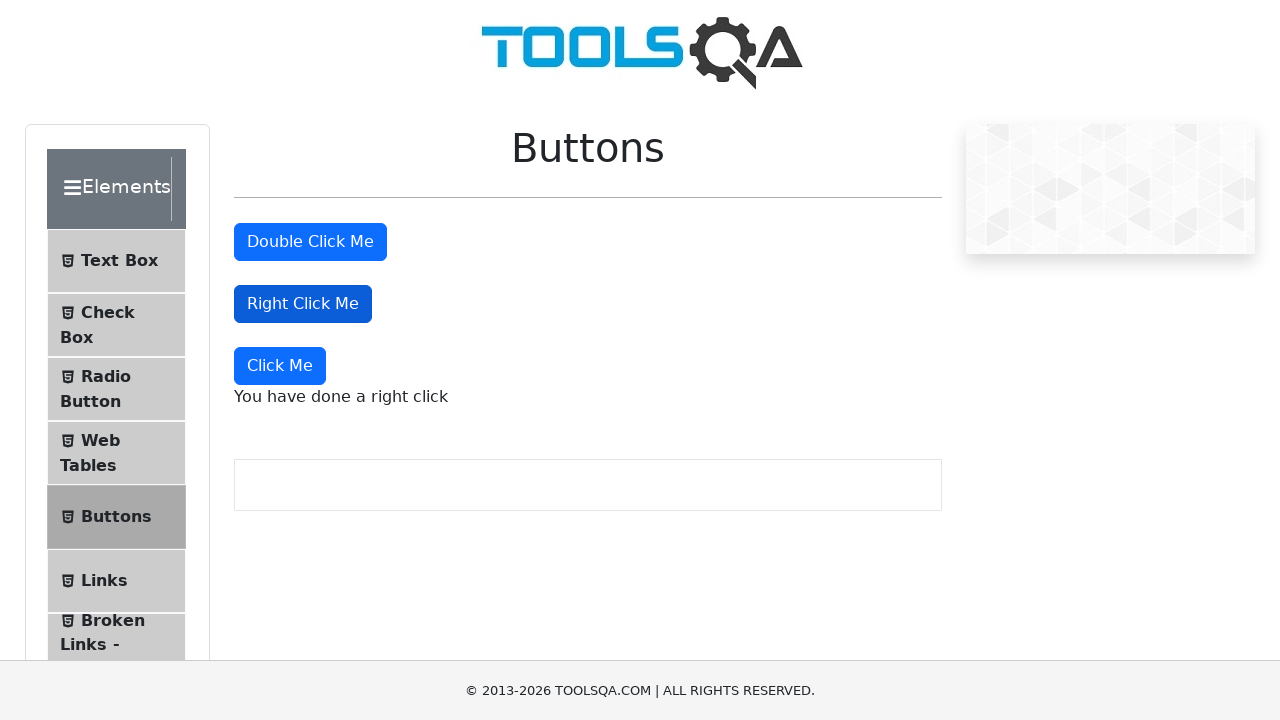

Verified success message text is 'You have done a right click'
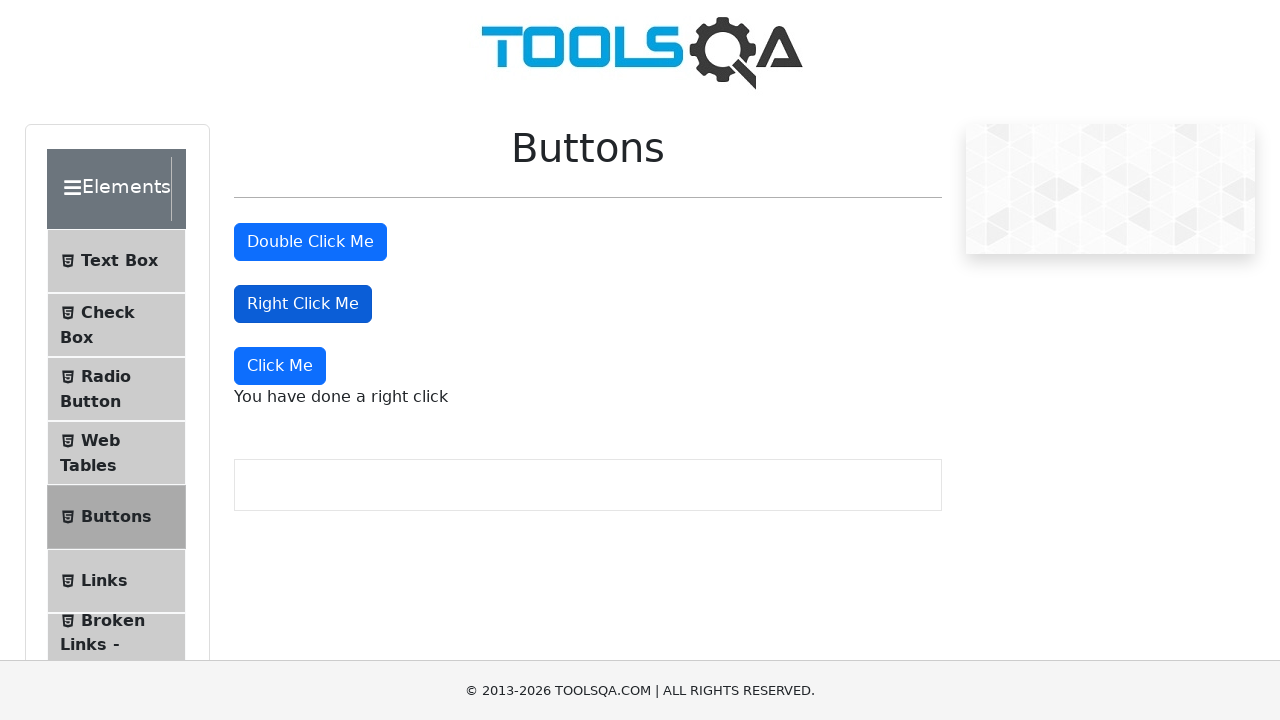

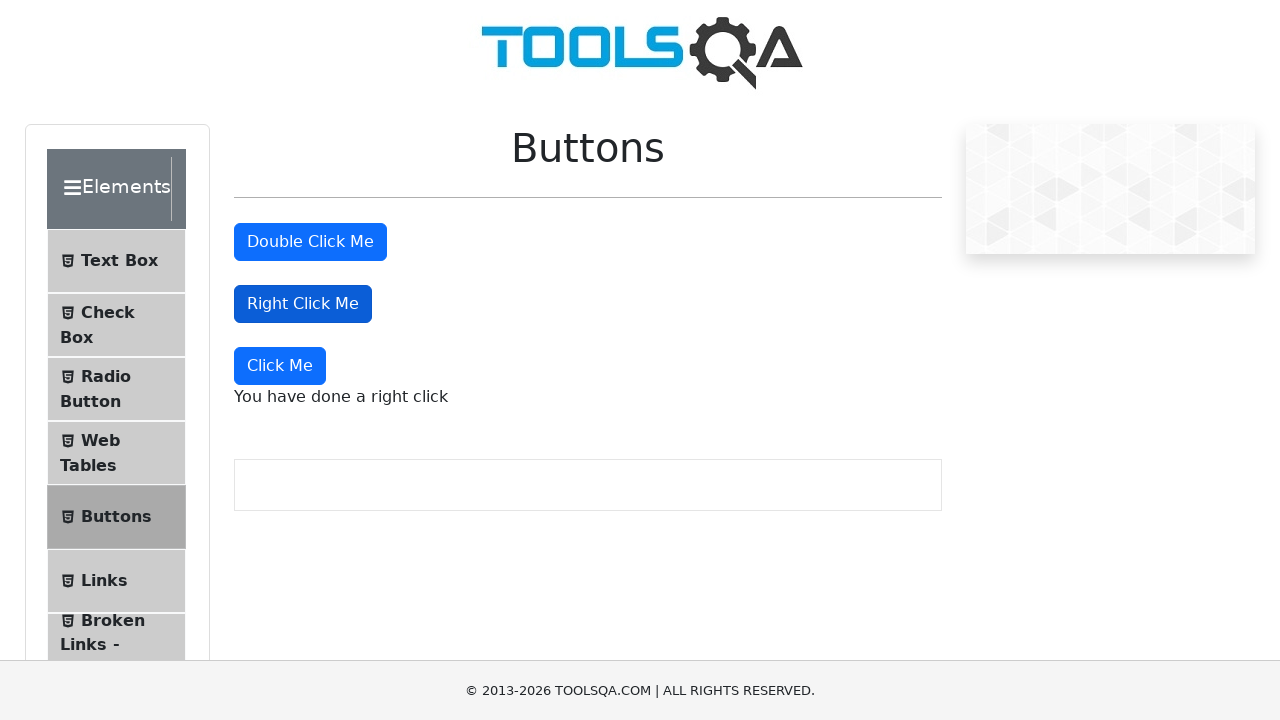